Tests the text file download button by clicking it and verifying a download is triggered

Starting URL: https://openchecklist.github.io/

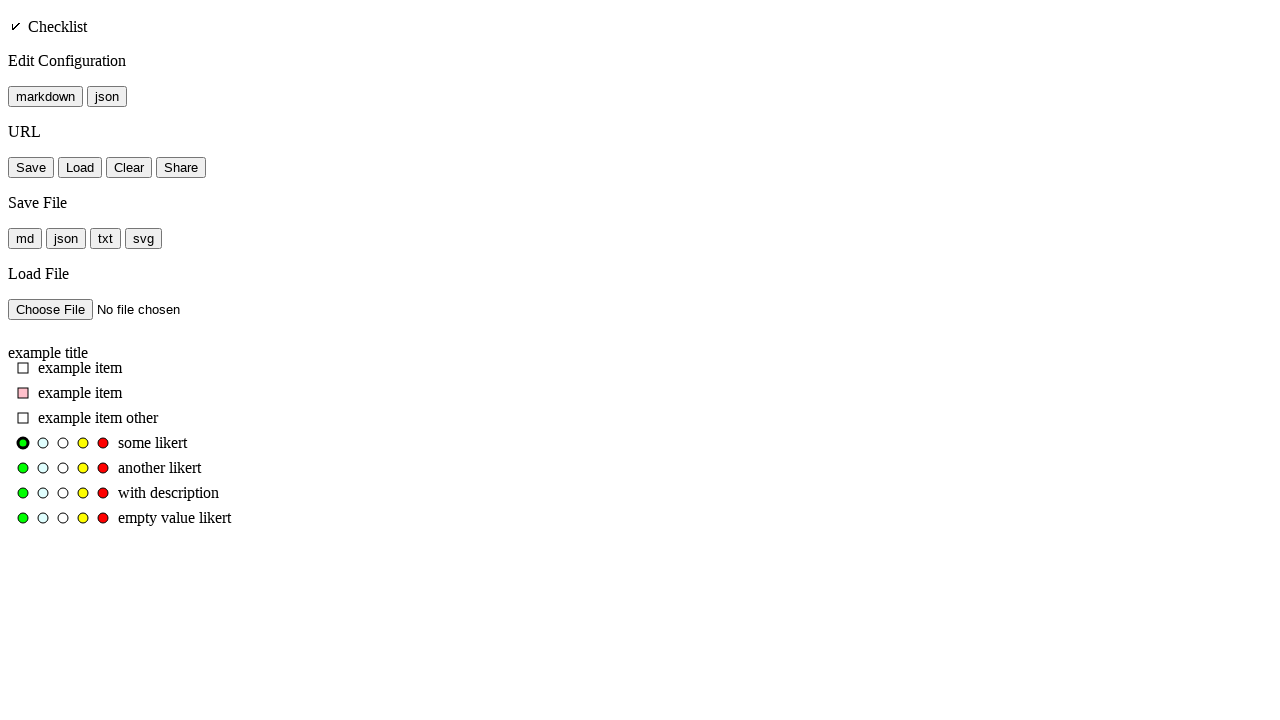

Waited for text file download button to be visible
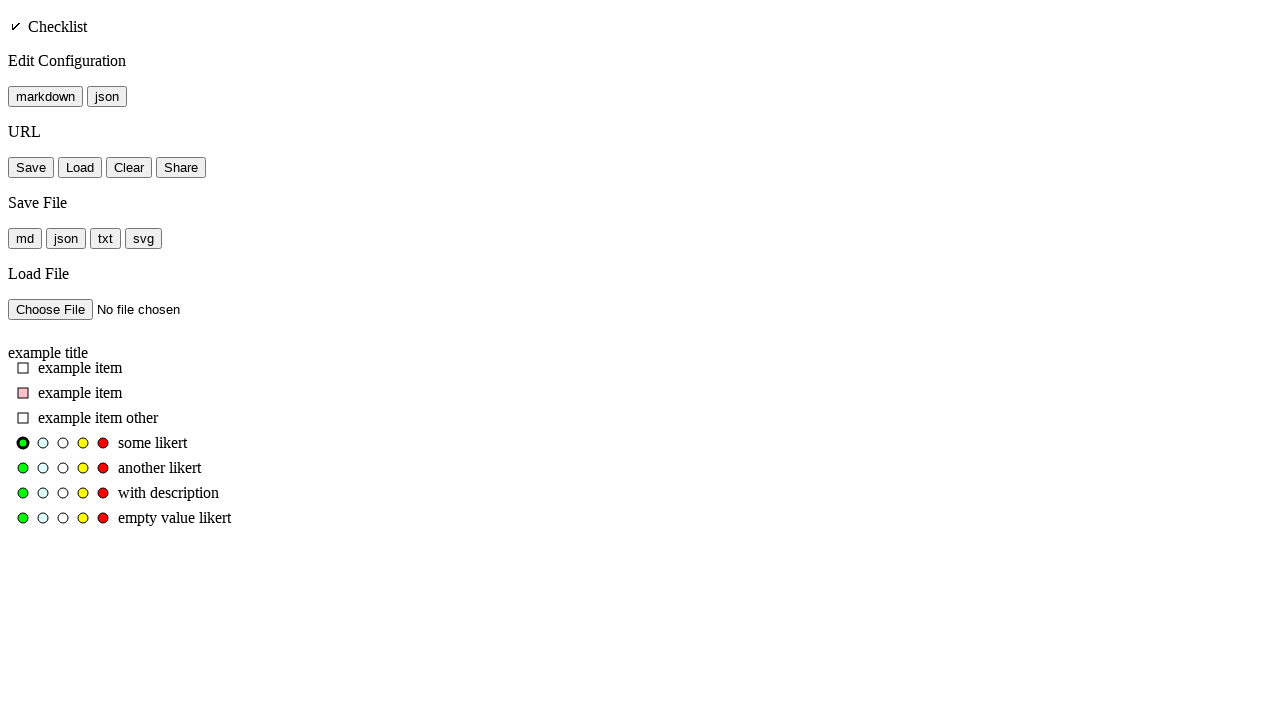

Clicked text file download button at (106, 238) on #button_save_file_text
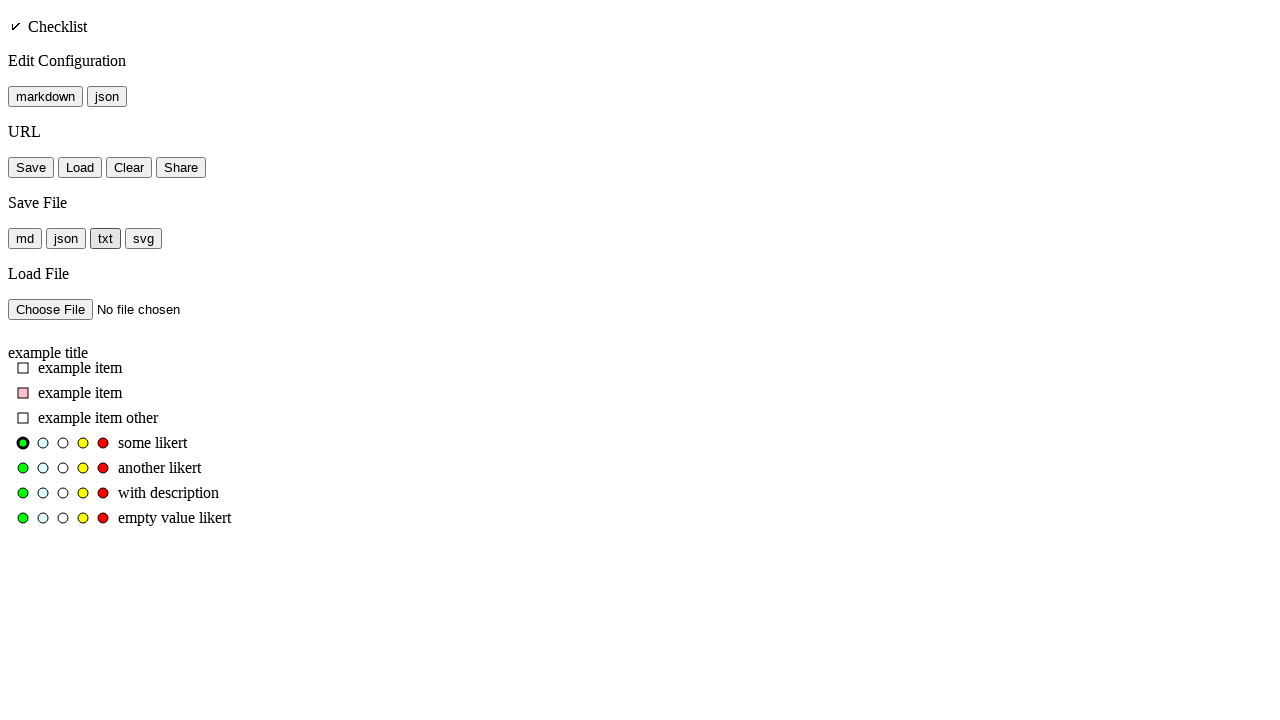

Download was triggered and download object retrieved
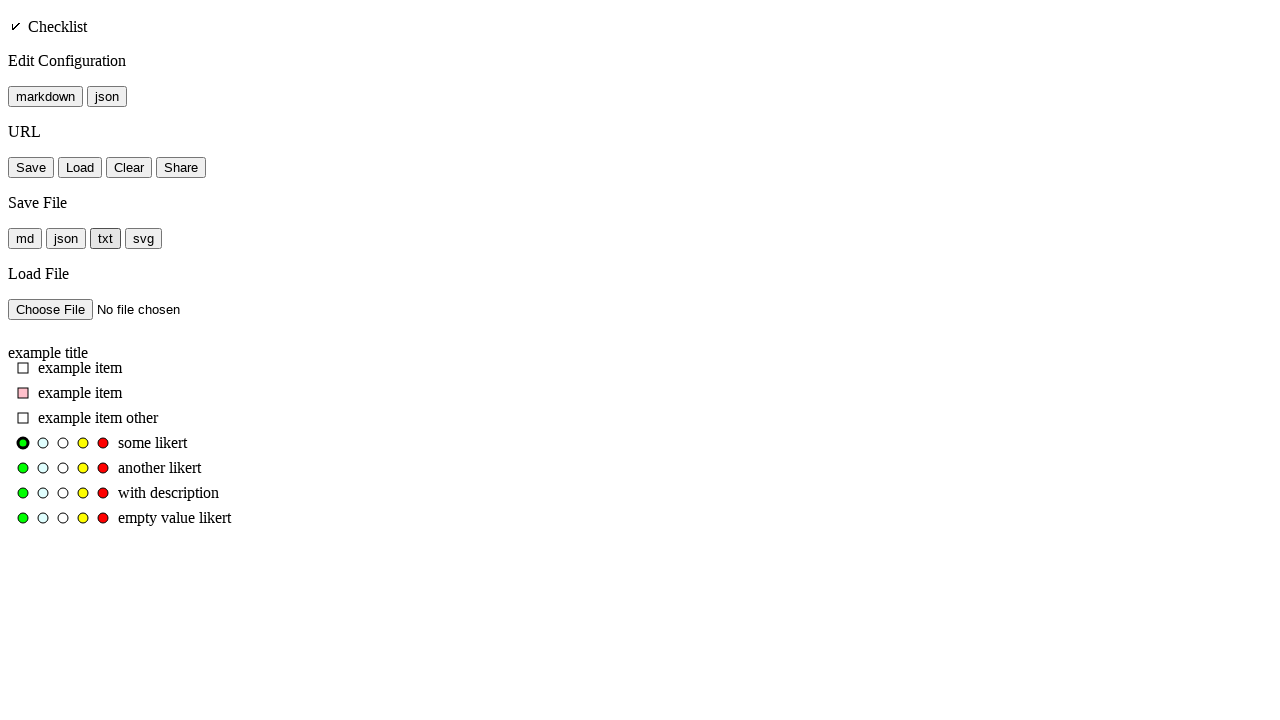

Verified that download has a suggested filename
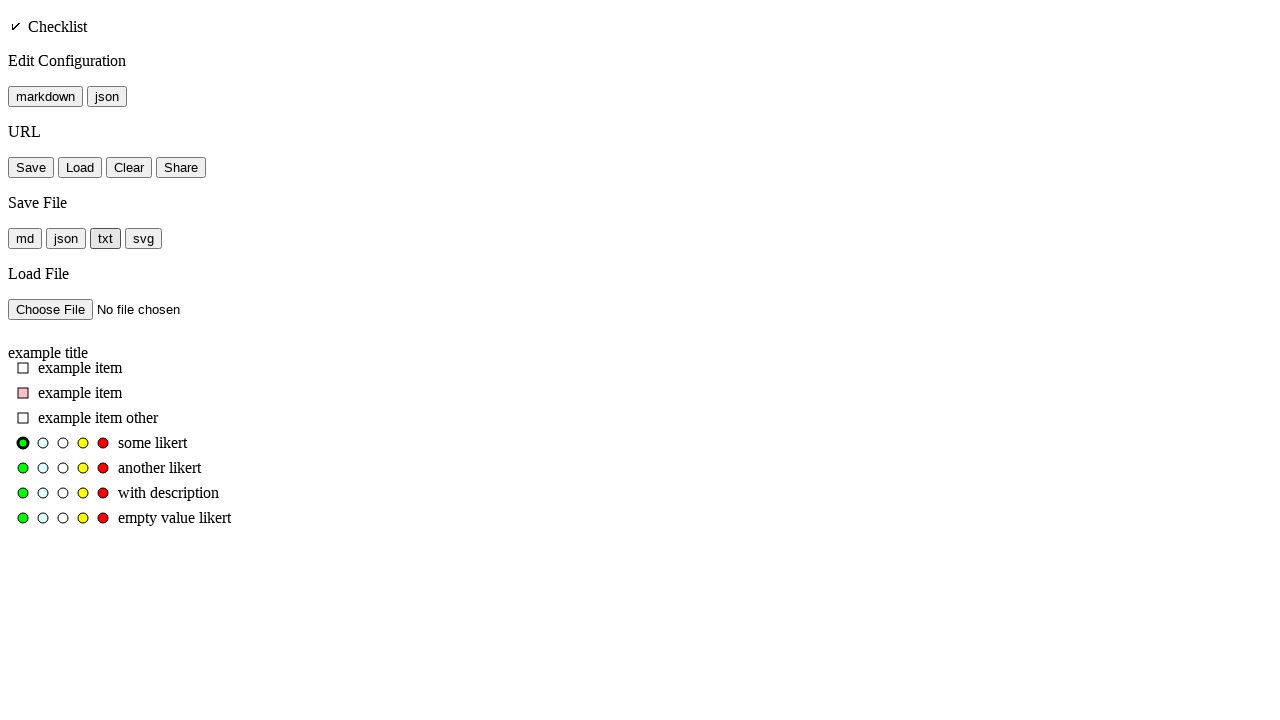

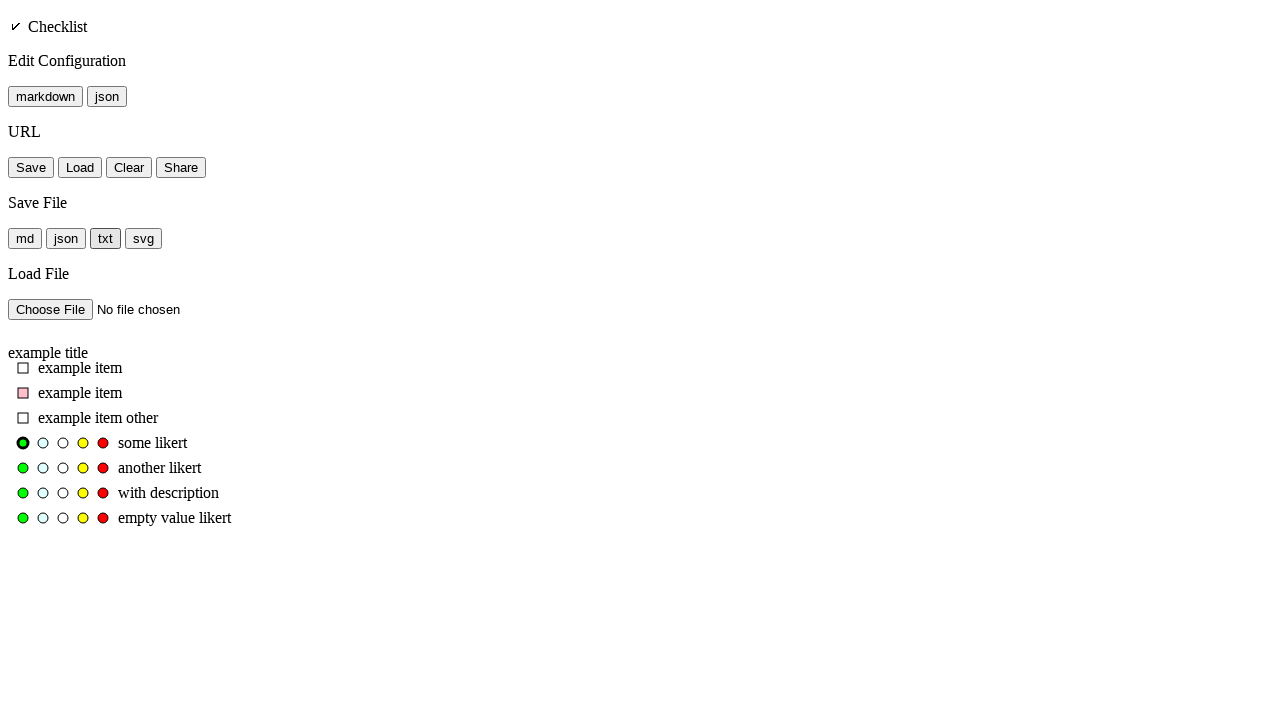